Tests that entered text is trimmed when editing a todo item

Starting URL: https://demo.playwright.dev/todomvc

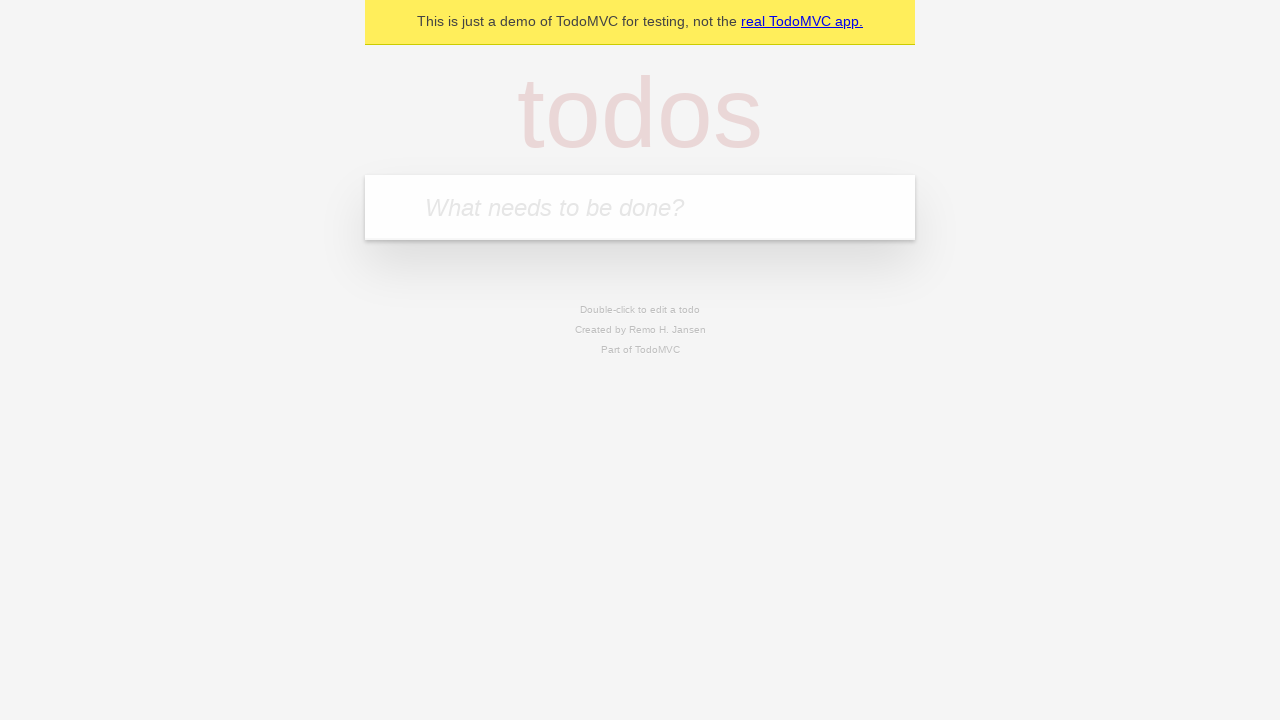

Filled todo input with 'buy some cheese' on internal:attr=[placeholder="What needs to be done?"i]
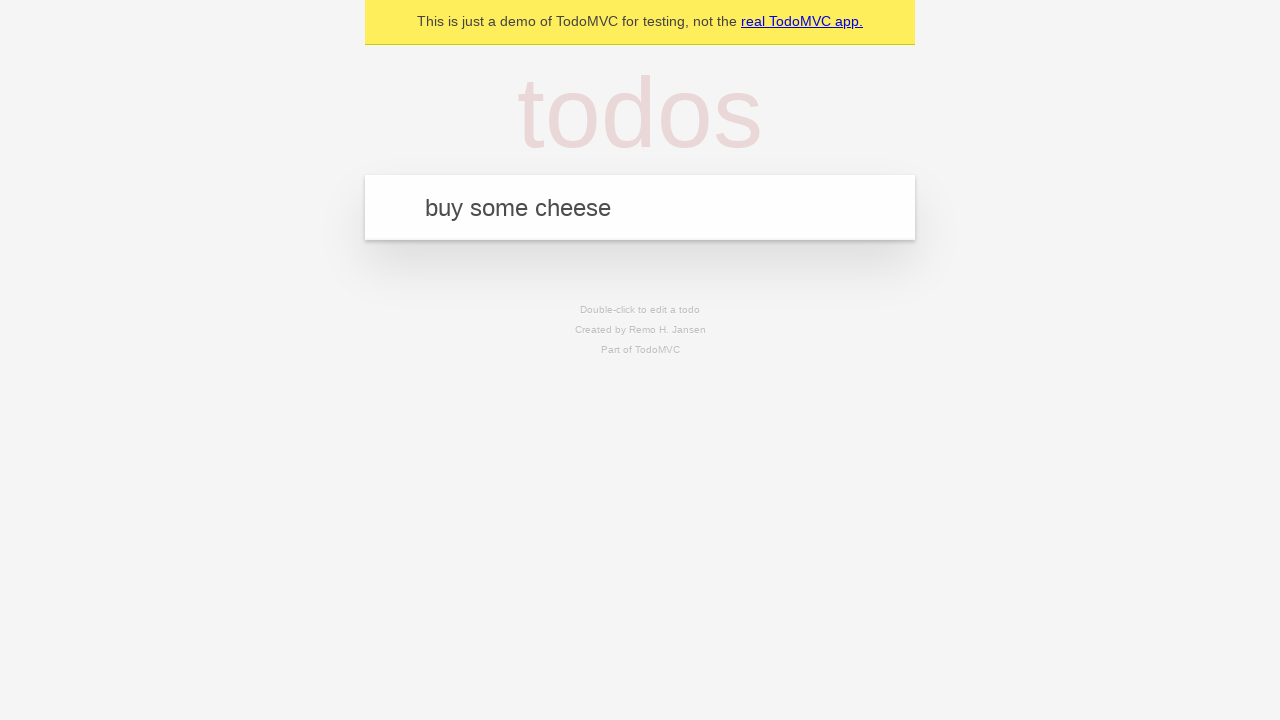

Pressed Enter to create first todo on internal:attr=[placeholder="What needs to be done?"i]
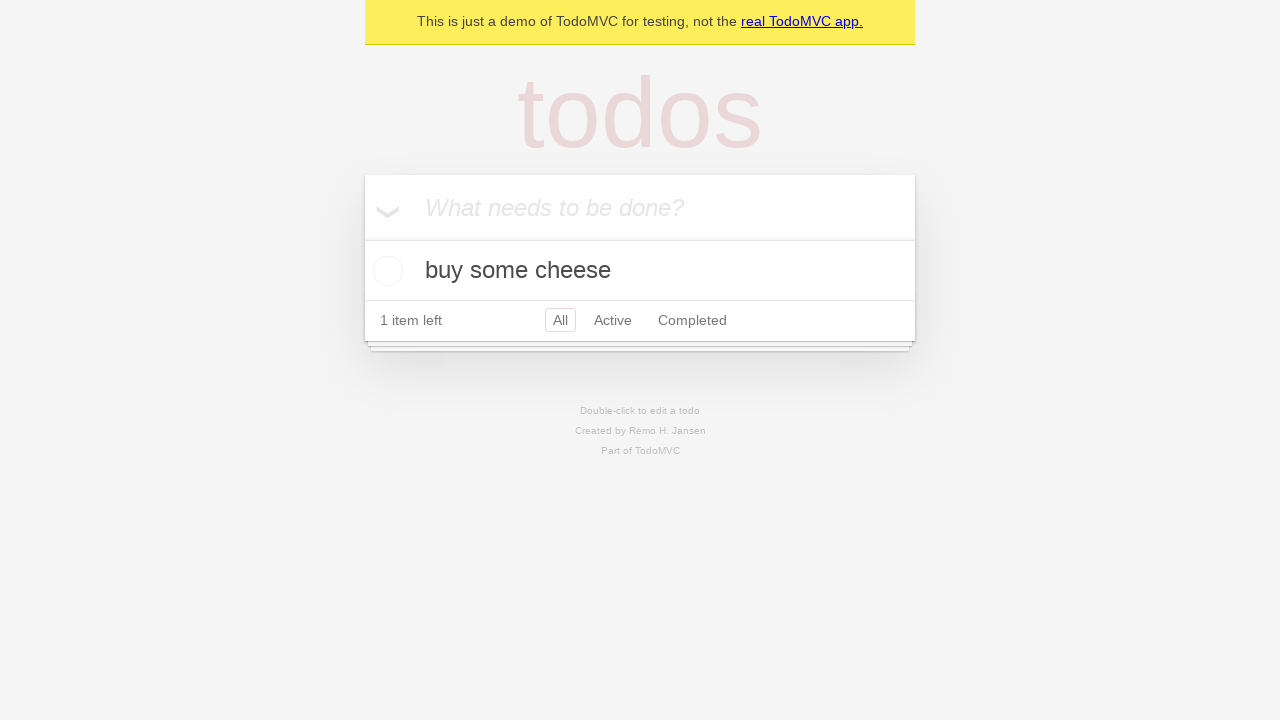

Filled todo input with 'feed the cat' on internal:attr=[placeholder="What needs to be done?"i]
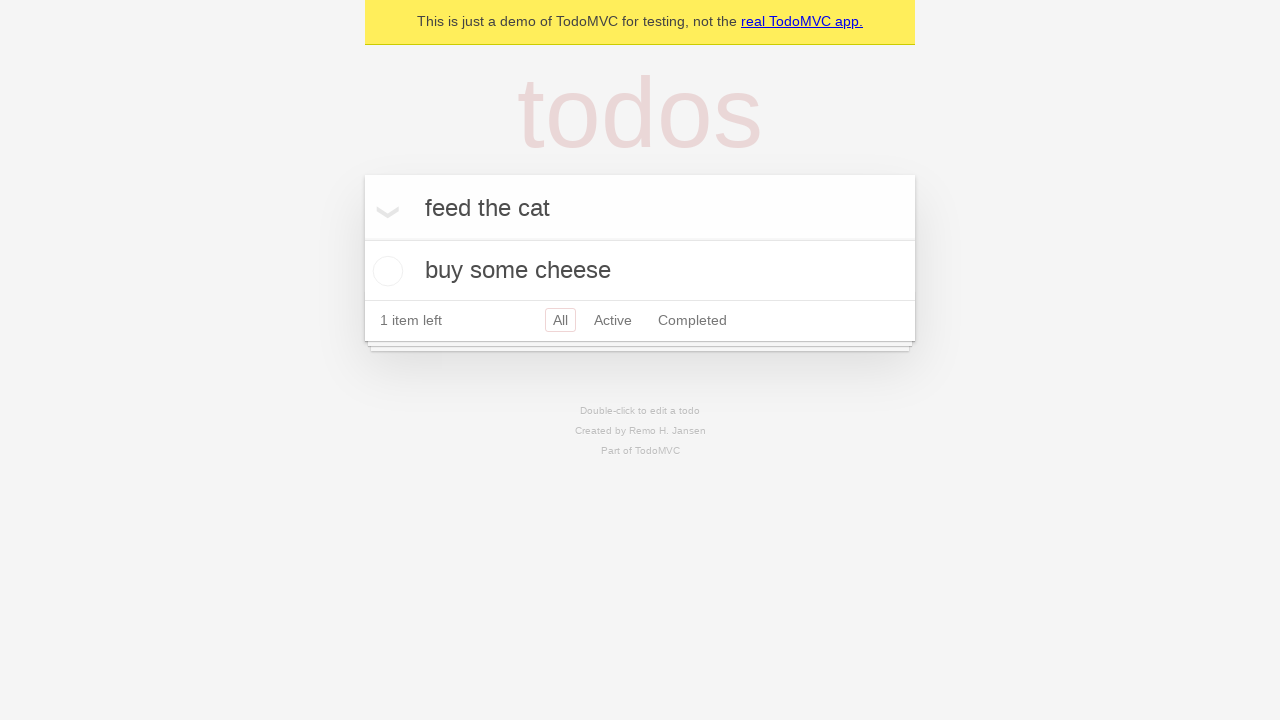

Pressed Enter to create second todo on internal:attr=[placeholder="What needs to be done?"i]
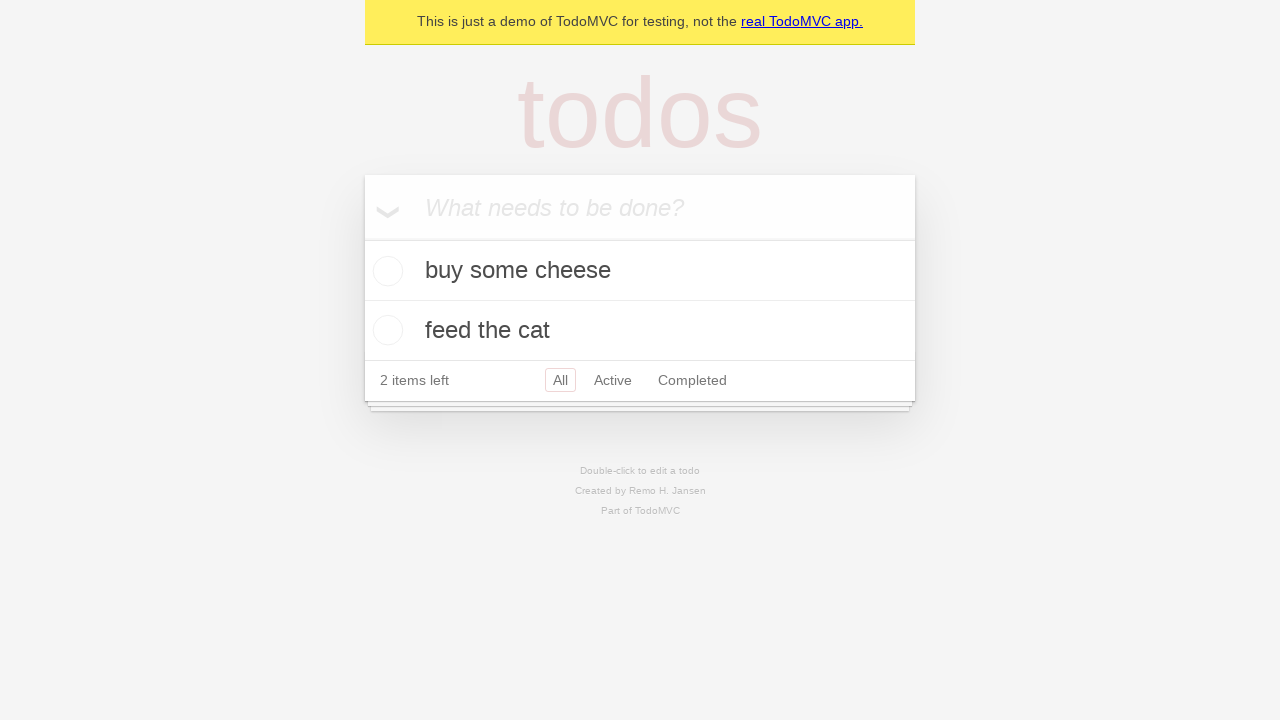

Filled todo input with 'book a doctors appointment' on internal:attr=[placeholder="What needs to be done?"i]
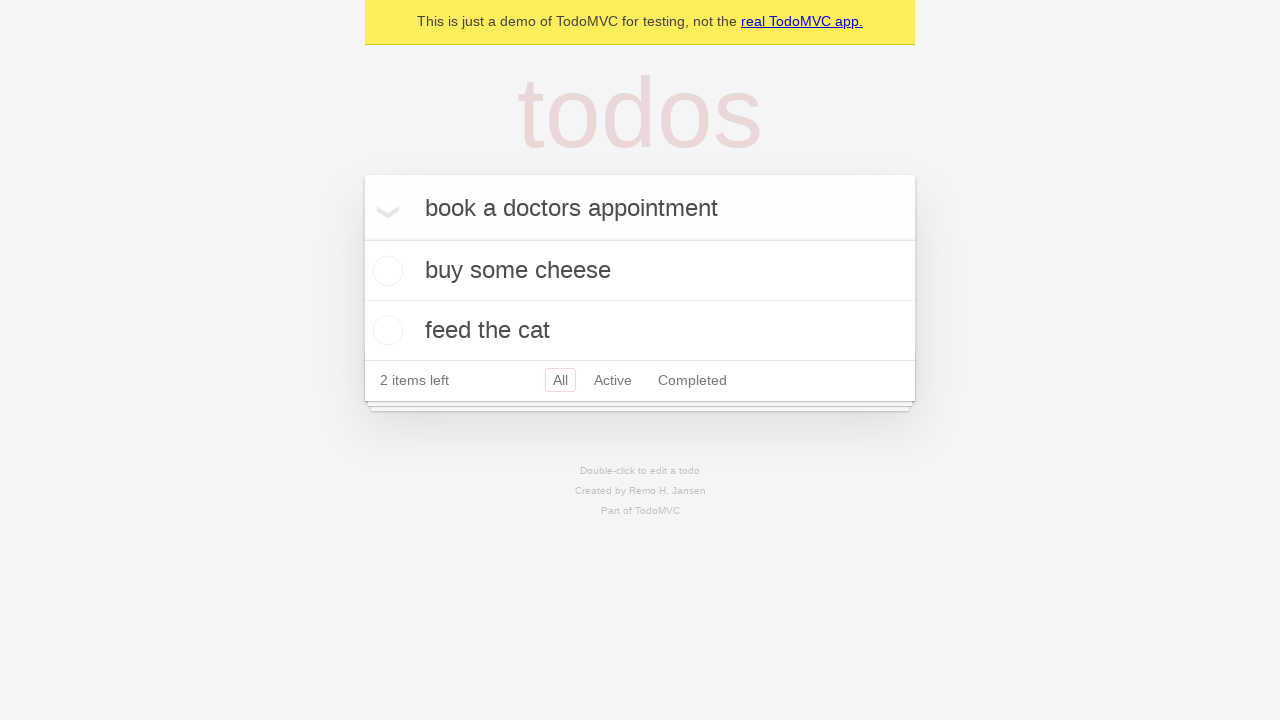

Pressed Enter to create third todo on internal:attr=[placeholder="What needs to be done?"i]
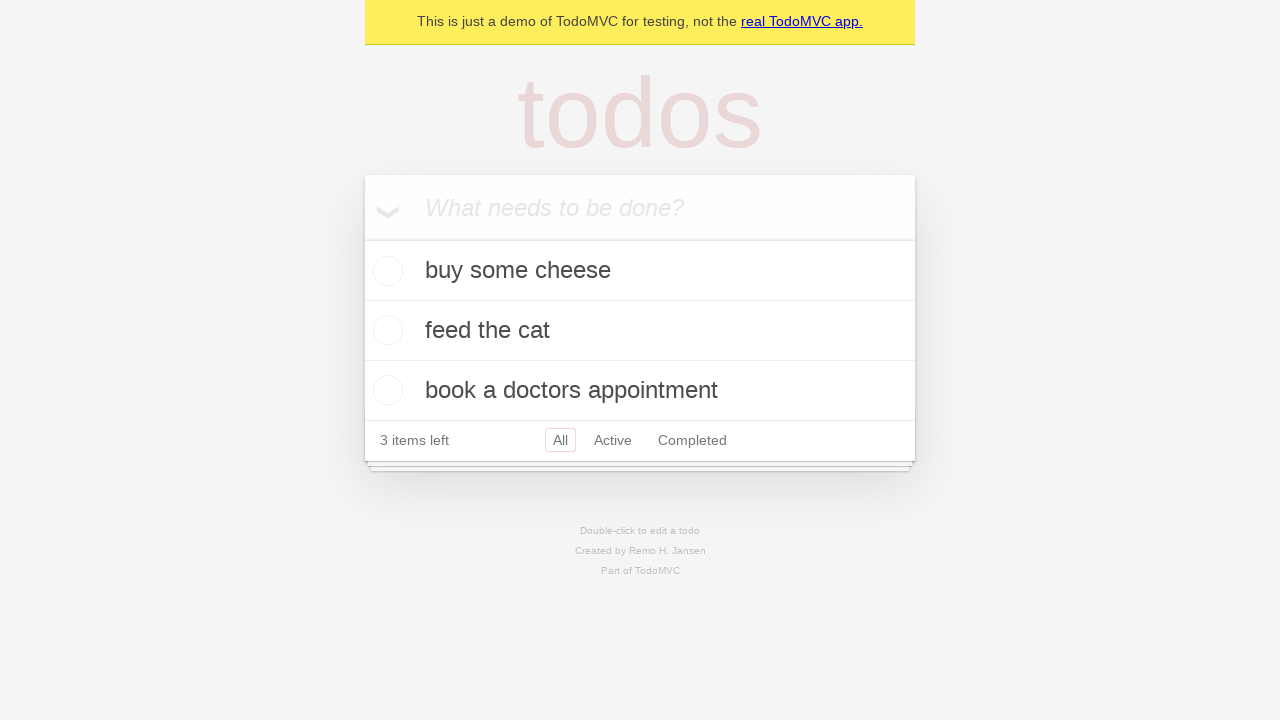

Double-clicked second todo item to enter edit mode at (640, 331) on internal:testid=[data-testid="todo-item"s] >> nth=1
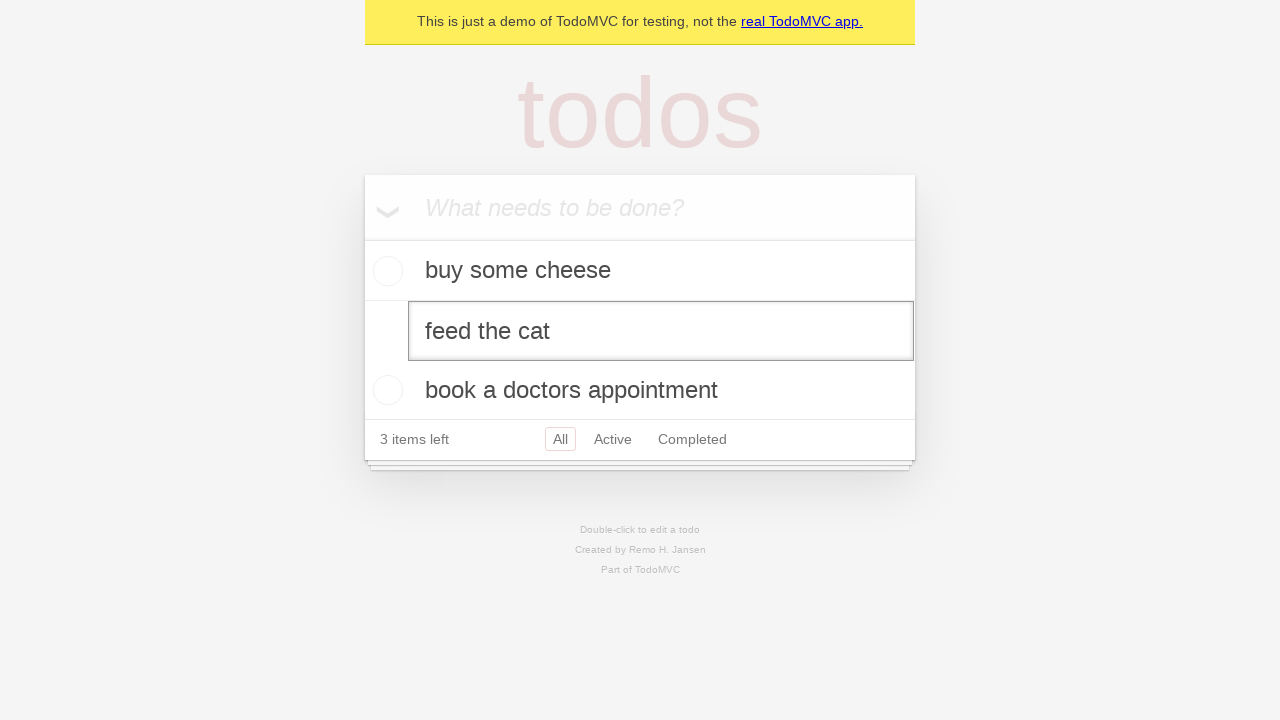

Filled edit field with '    buy some sausages    ' (text with leading and trailing spaces) on internal:testid=[data-testid="todo-item"s] >> nth=1 >> internal:role=textbox[nam
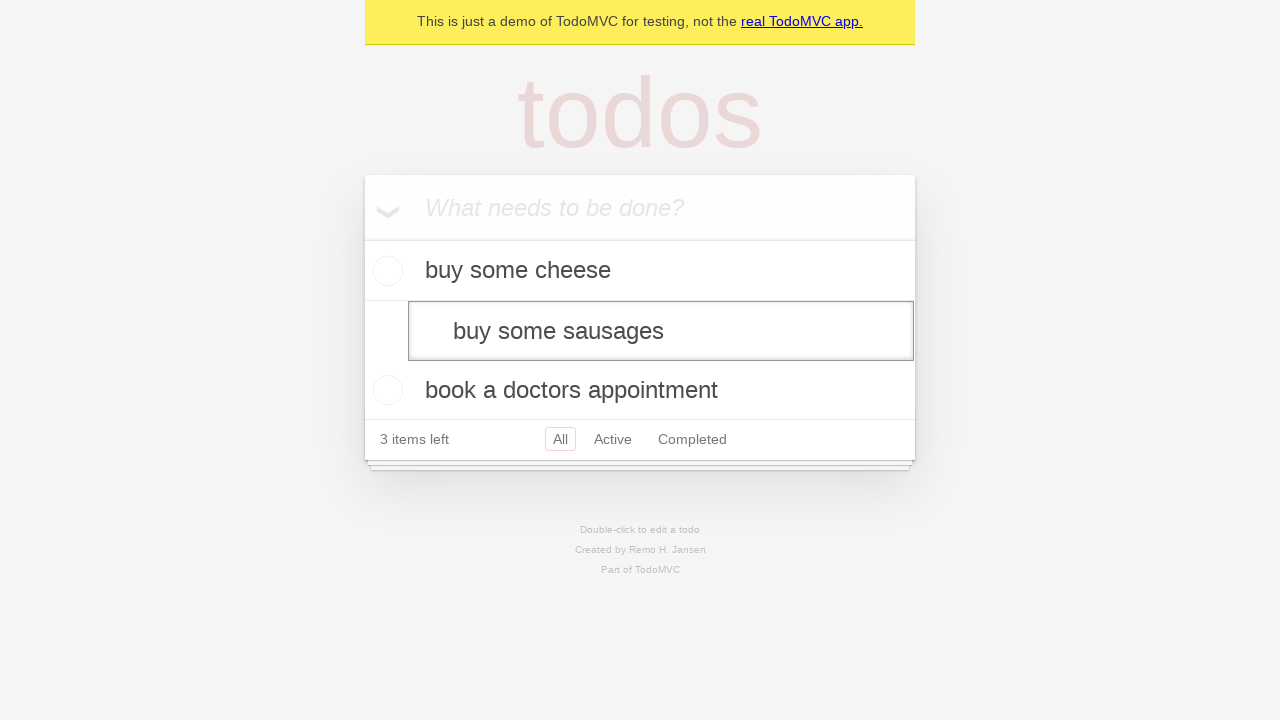

Pressed Enter to confirm edit and verify text is trimmed on internal:testid=[data-testid="todo-item"s] >> nth=1 >> internal:role=textbox[nam
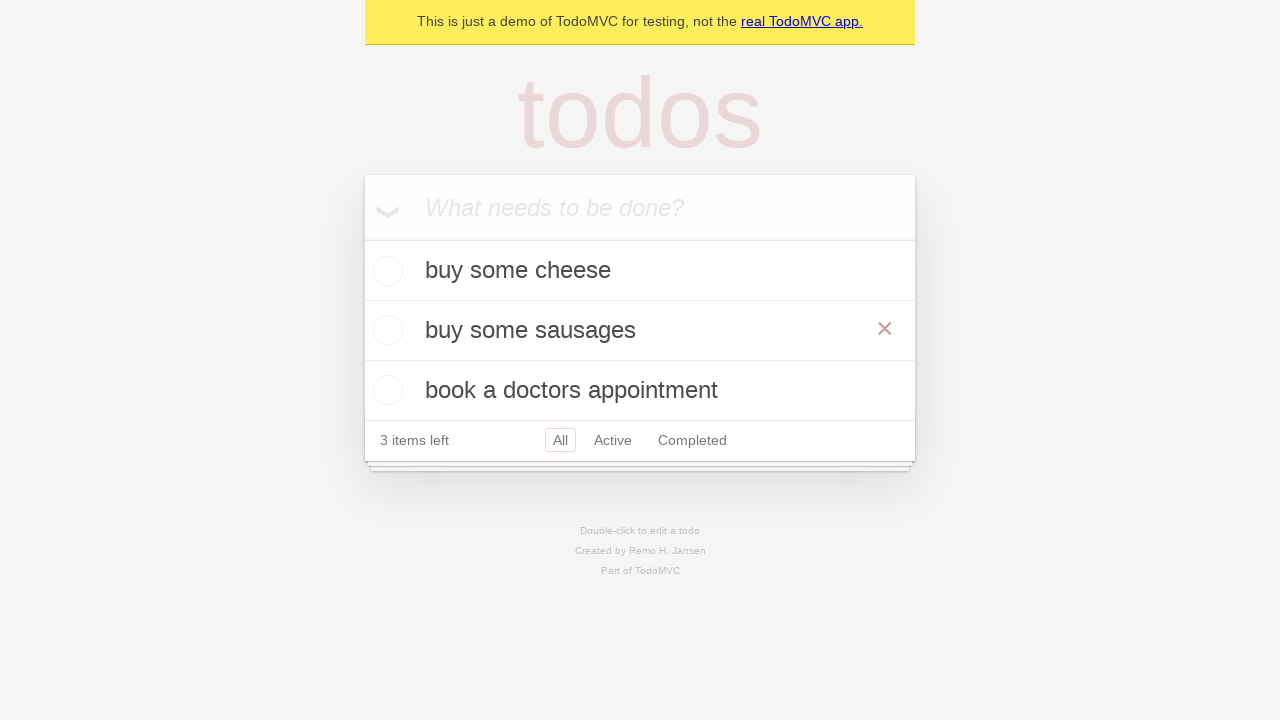

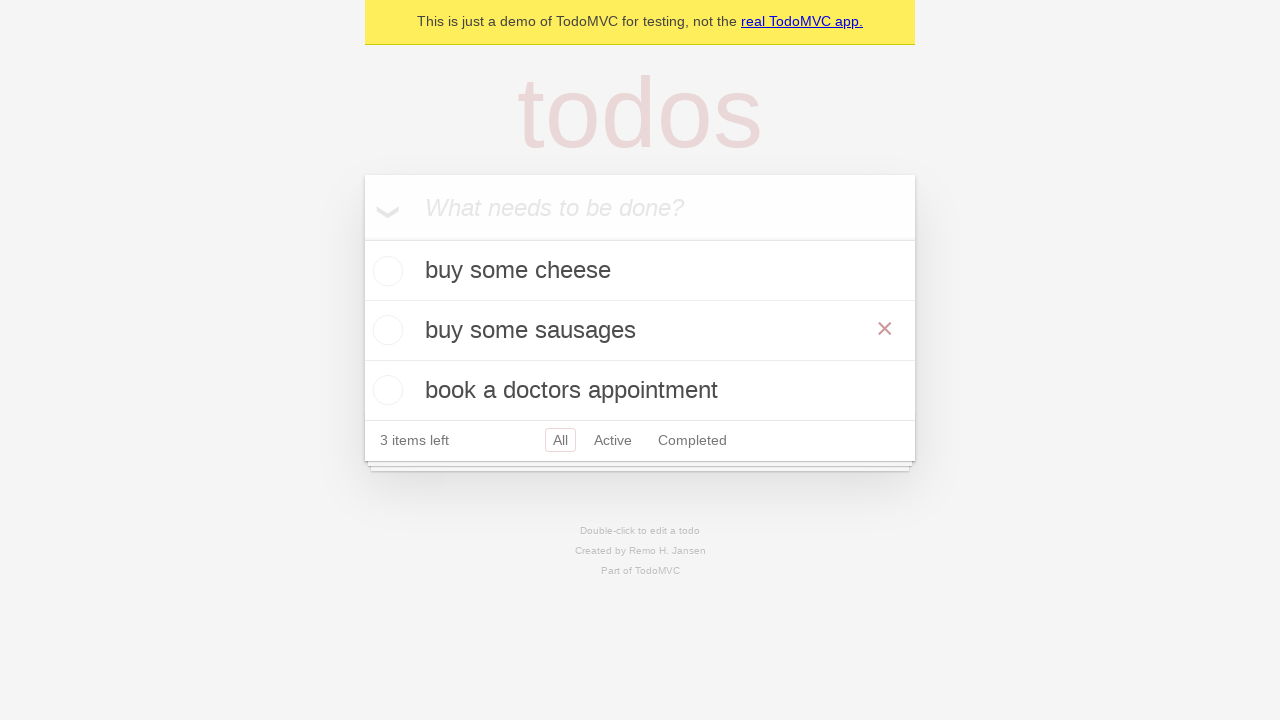